Tests date picker by selecting all text and entering a new date

Starting URL: https://demoqa.com/date-picker

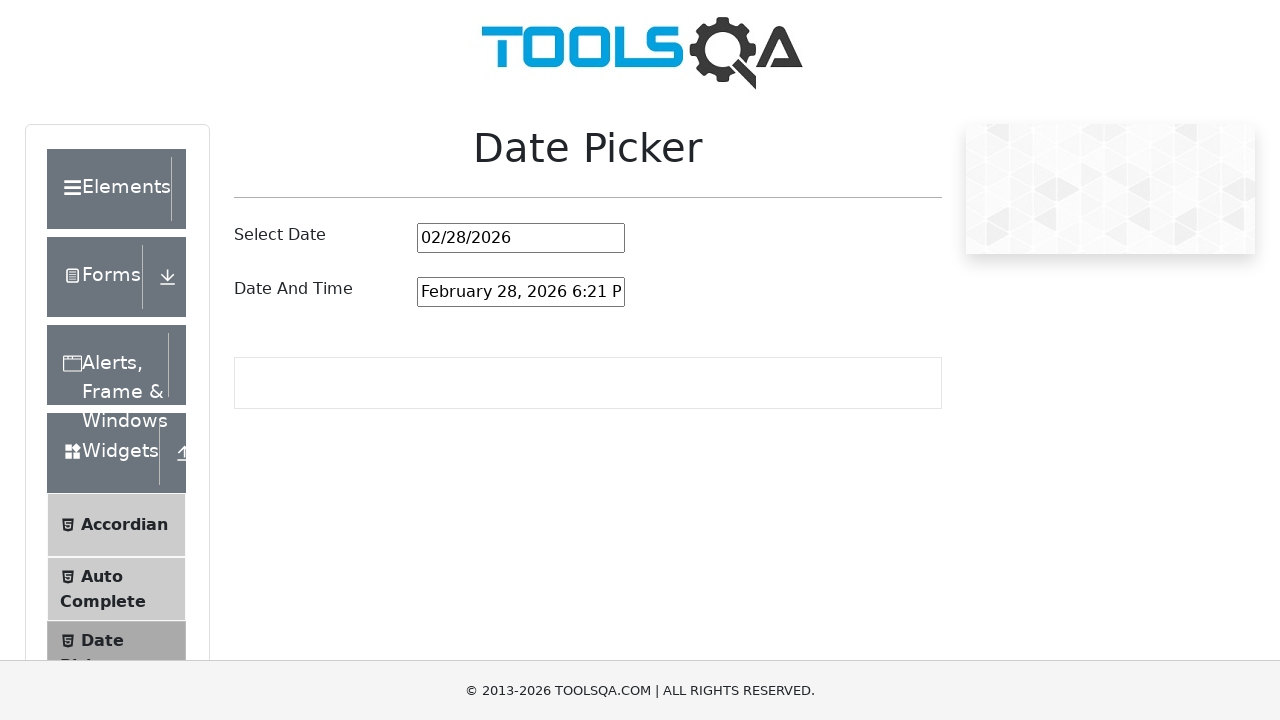

Clicked date picker input to open picker at (521, 238) on #datePickerMonthYearInput
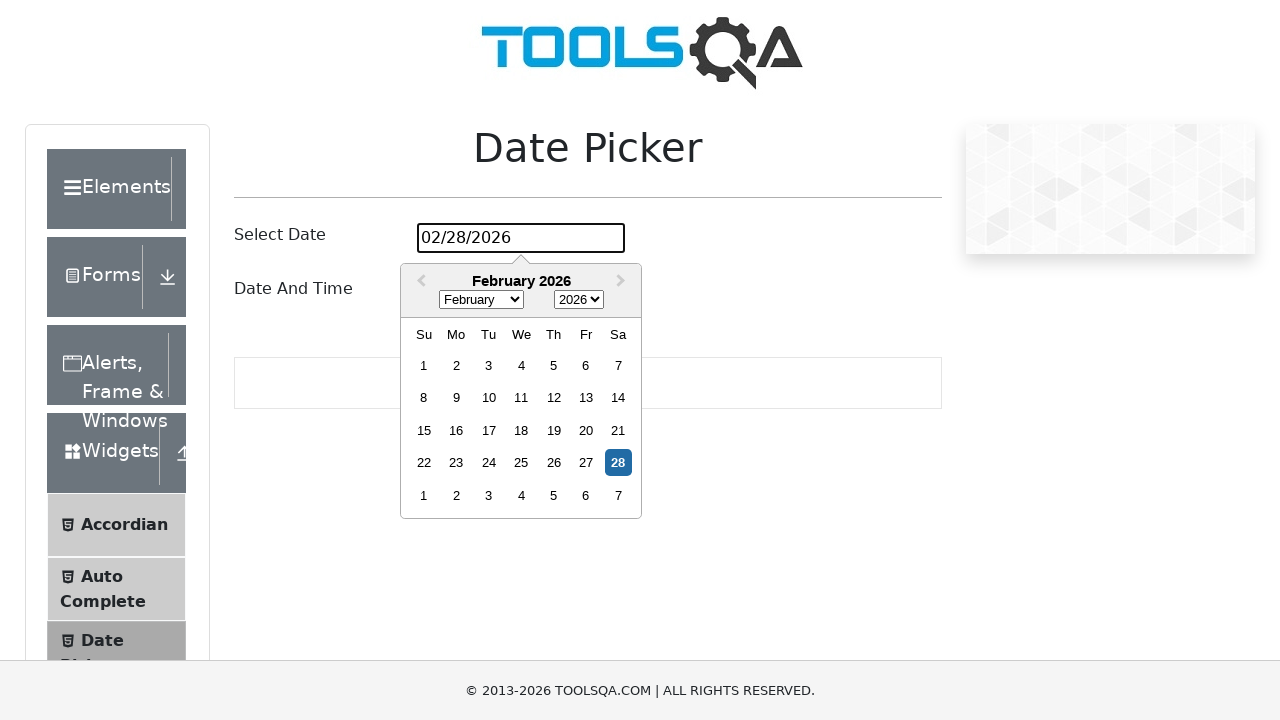

Selected all text in date picker input on #datePickerMonthYearInput
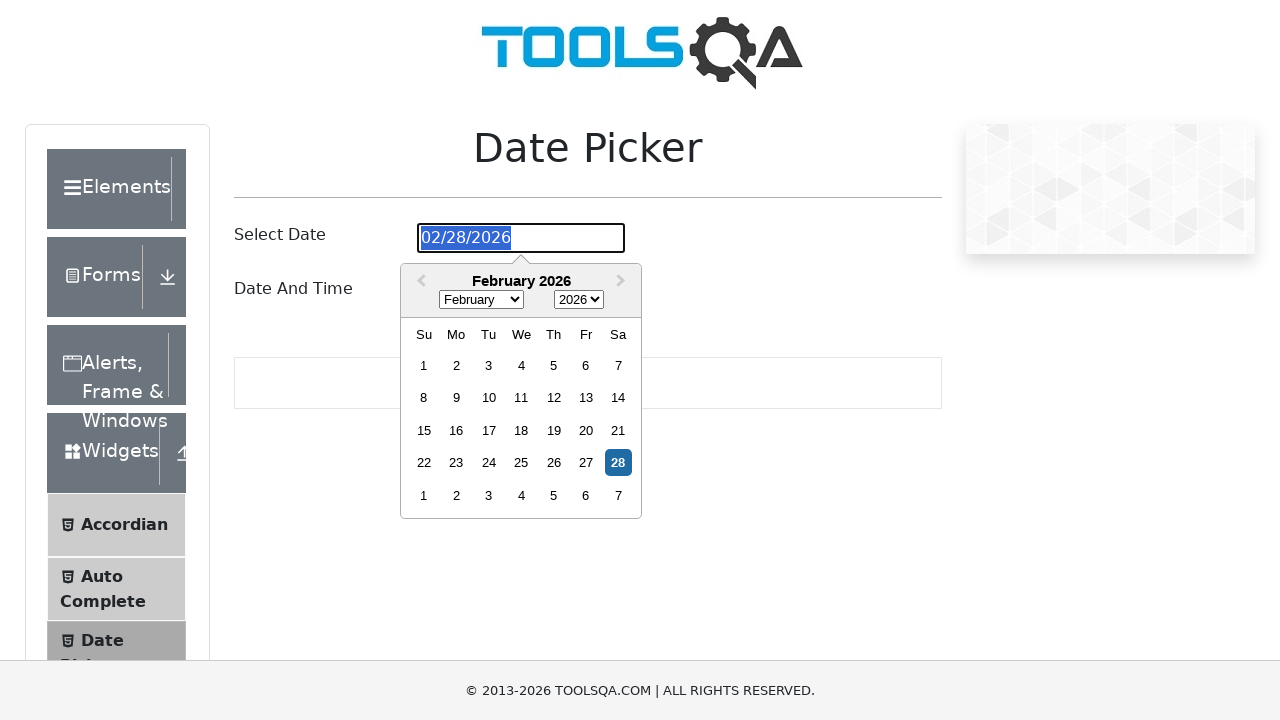

Entered new date '01/15/2023' into date picker on #datePickerMonthYearInput
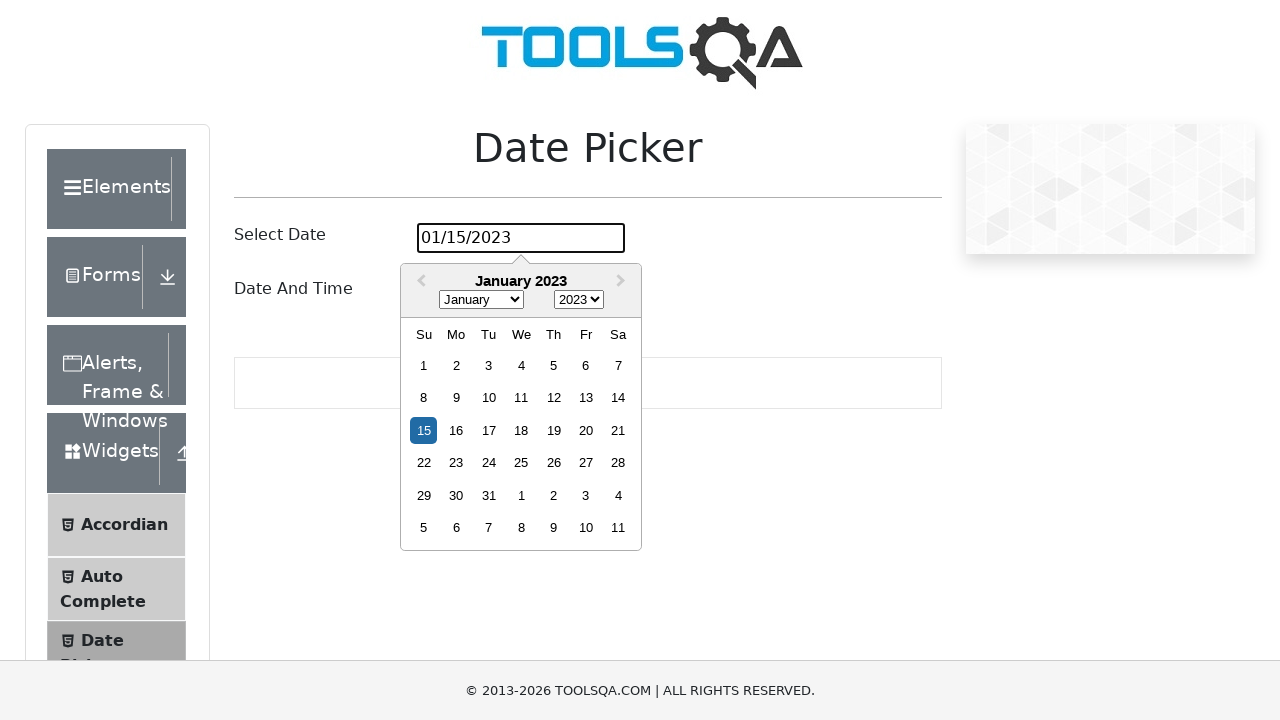

Pressed Enter to confirm date selection on #datePickerMonthYearInput
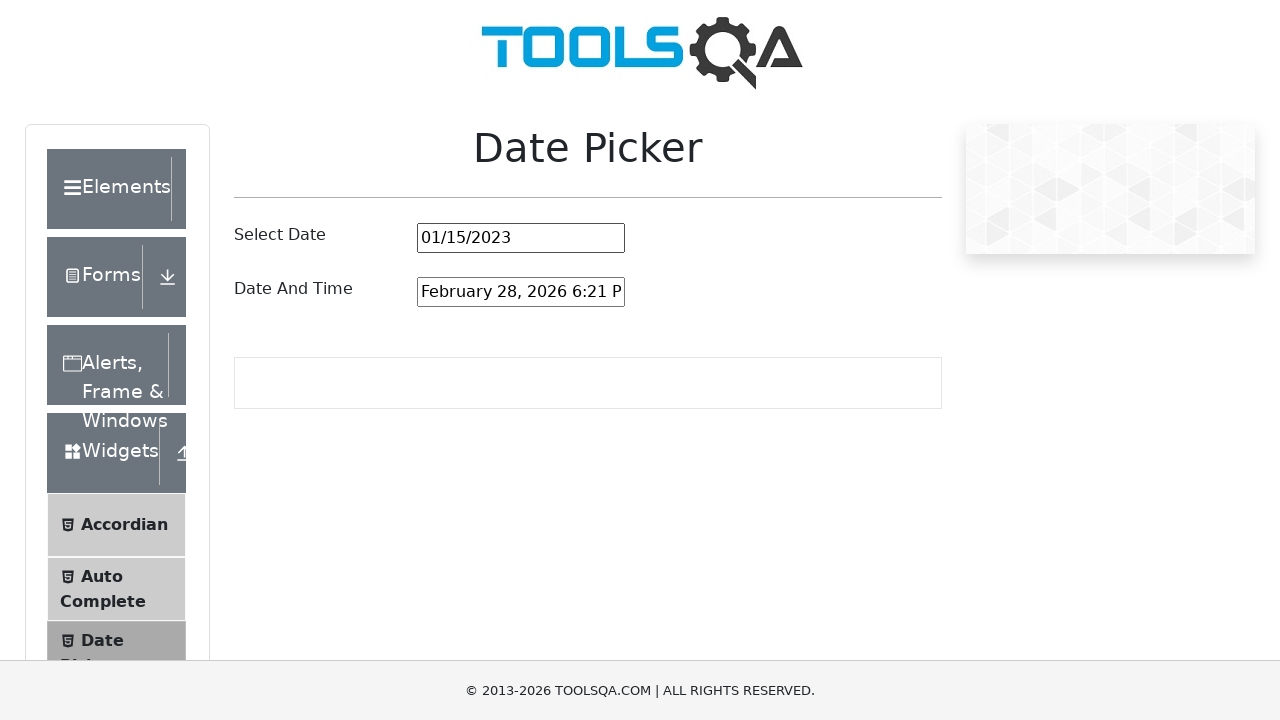

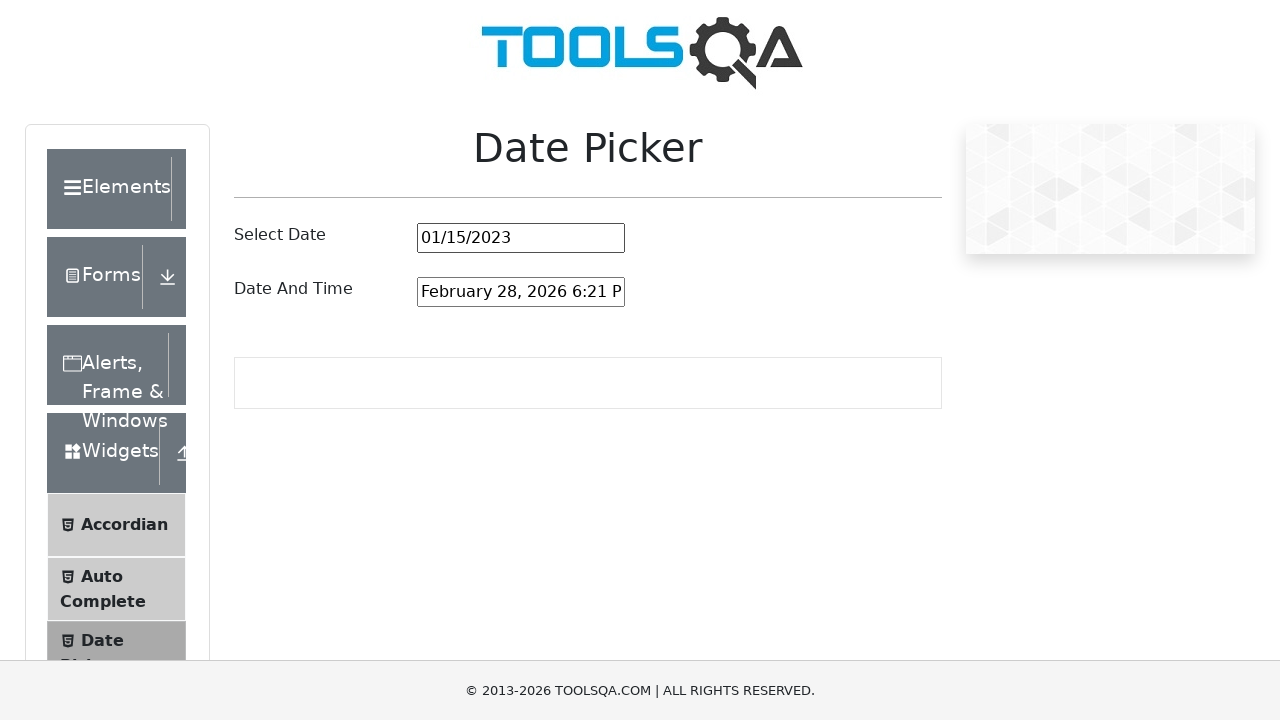